Tests unselecting checkboxes by clicking on checked checkboxes and verifying they become unselected

Starting URL: https://the-internet.herokuapp.com/checkboxes

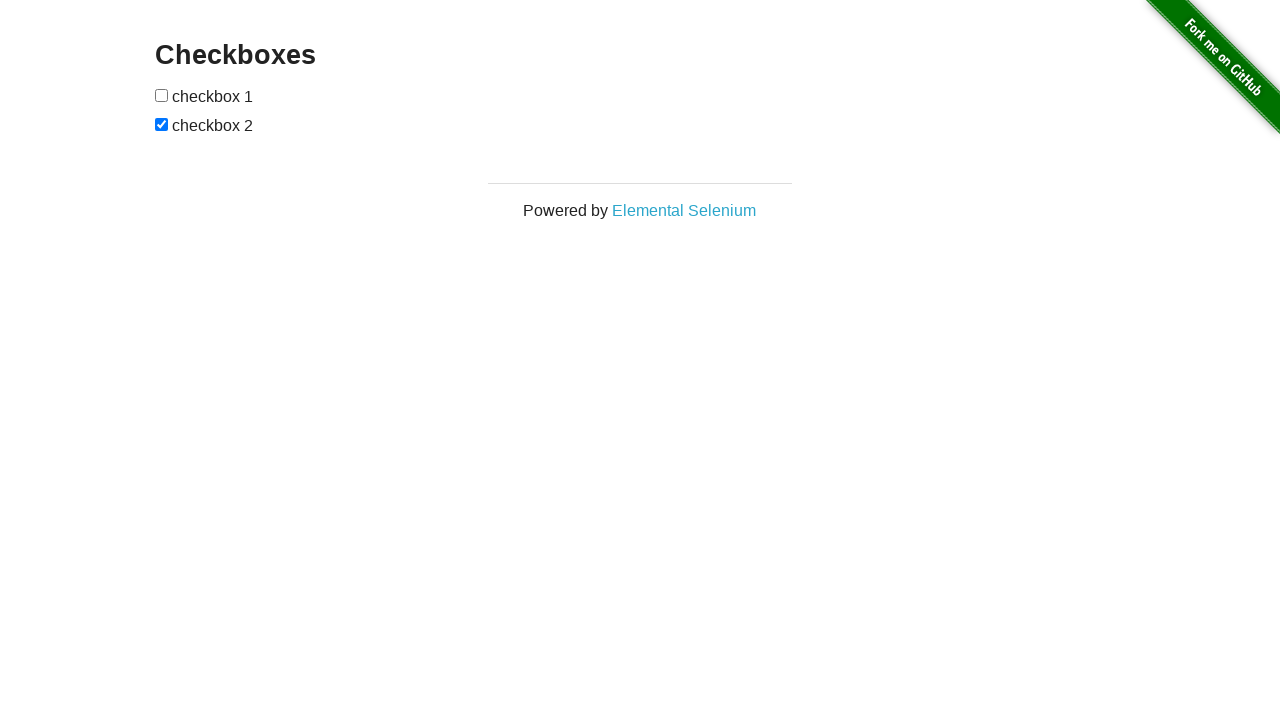

Located first checkbox element
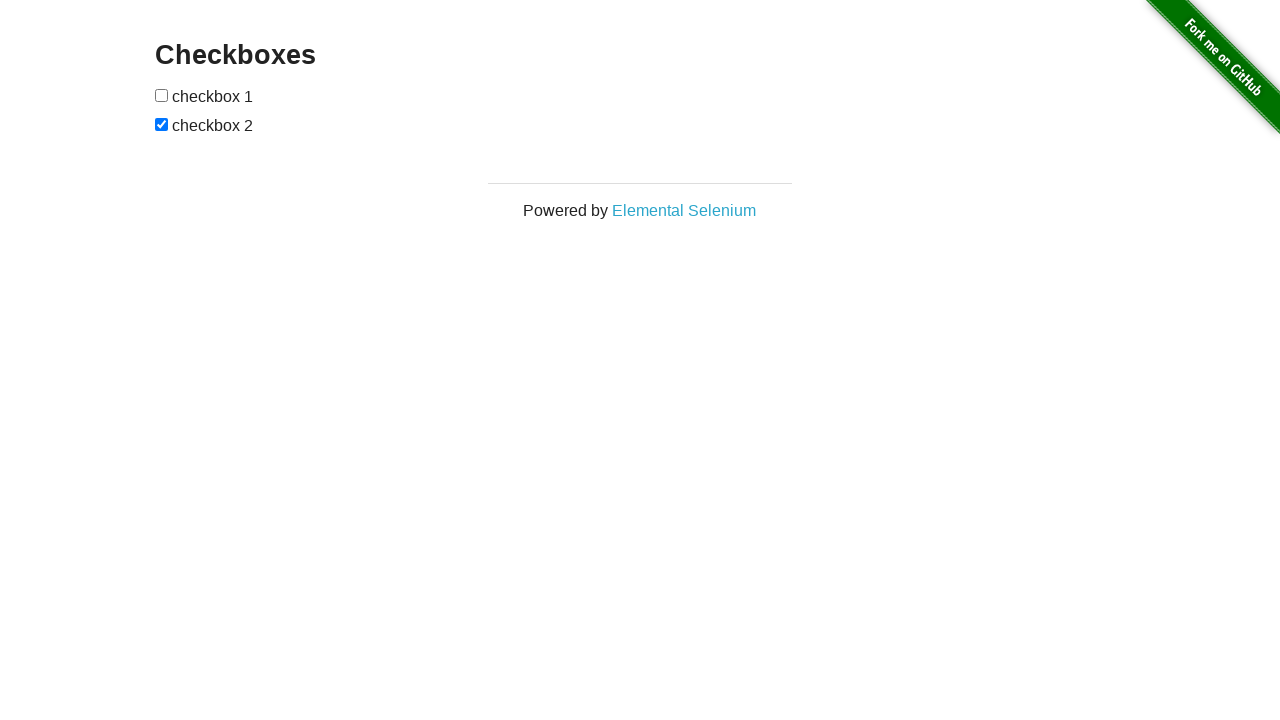

Located second checkbox element
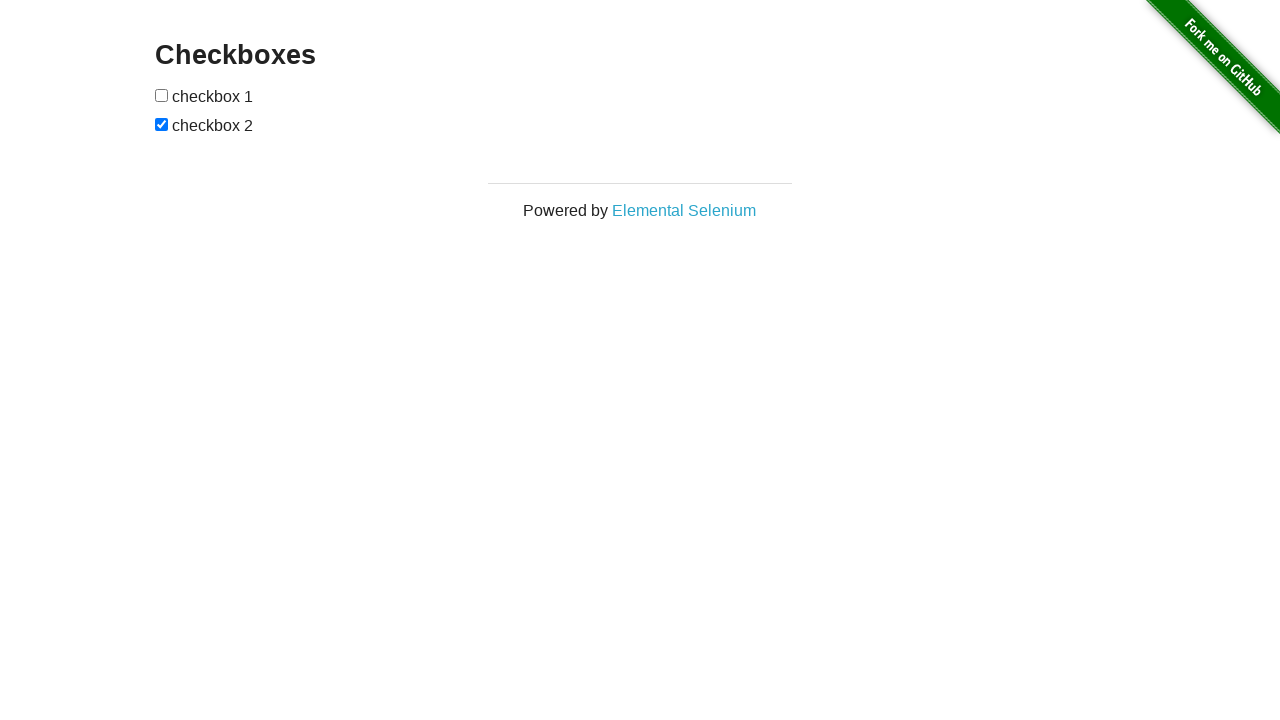

Verified checkbox 1 is not selected
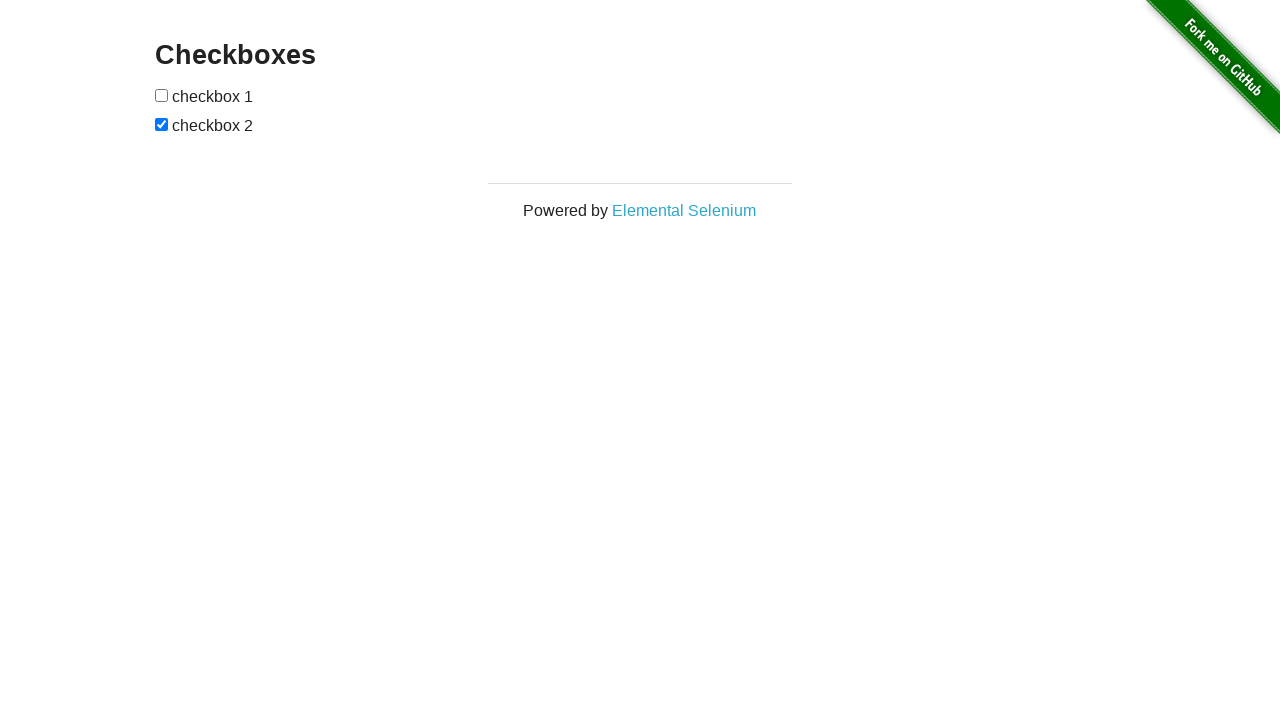

Checkbox 2 is checked
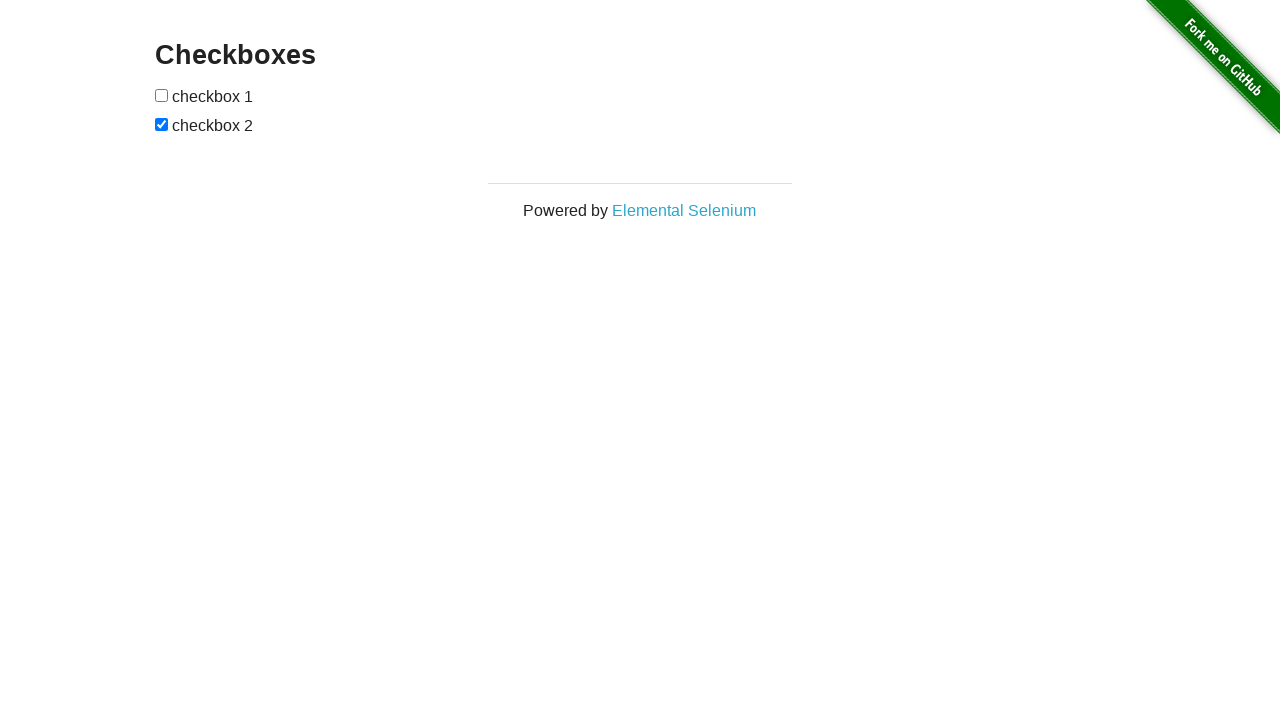

Clicked checkbox 2 to unselect it at (162, 124) on xpath=//*[@id='checkboxes']/input[2]
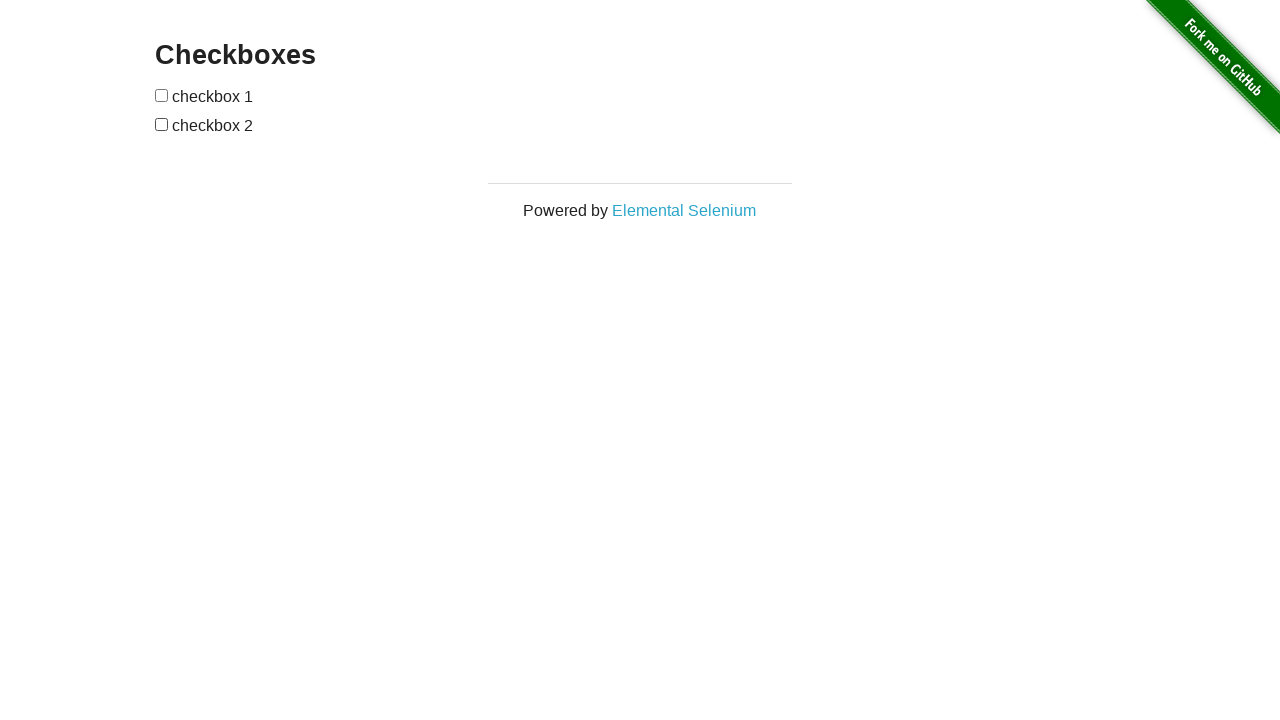

Verified checkbox 2 is not selected
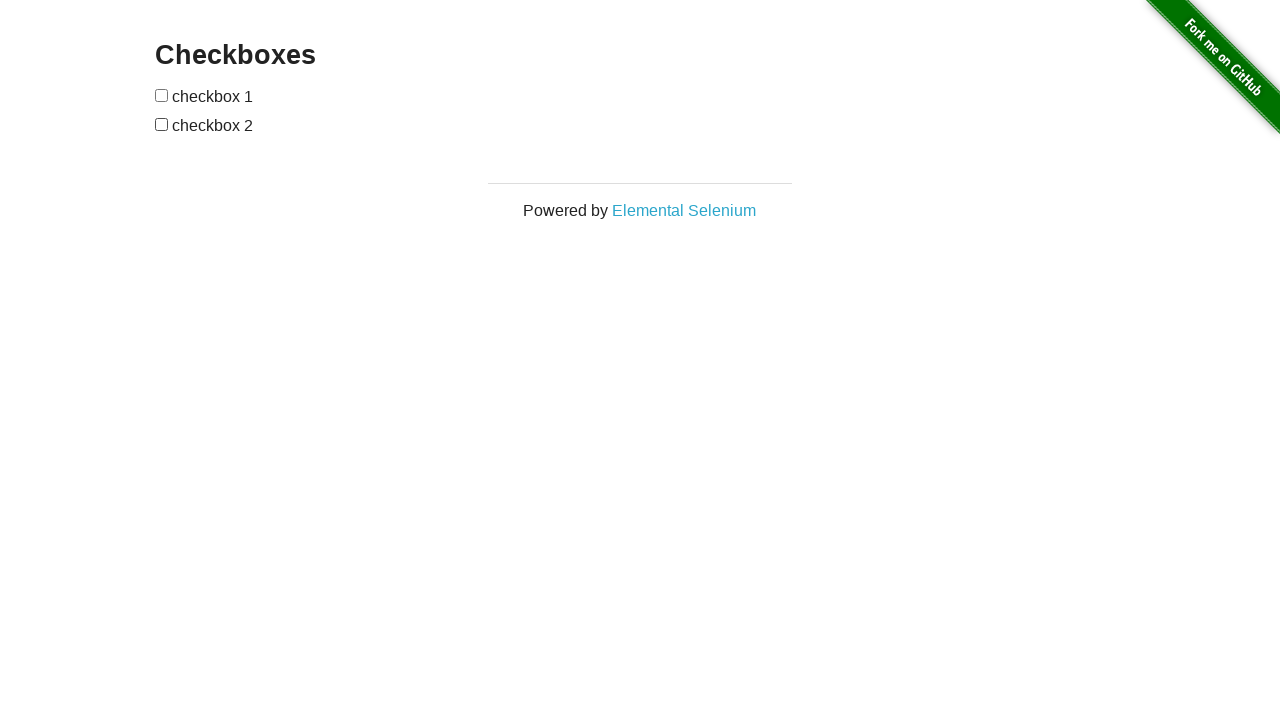

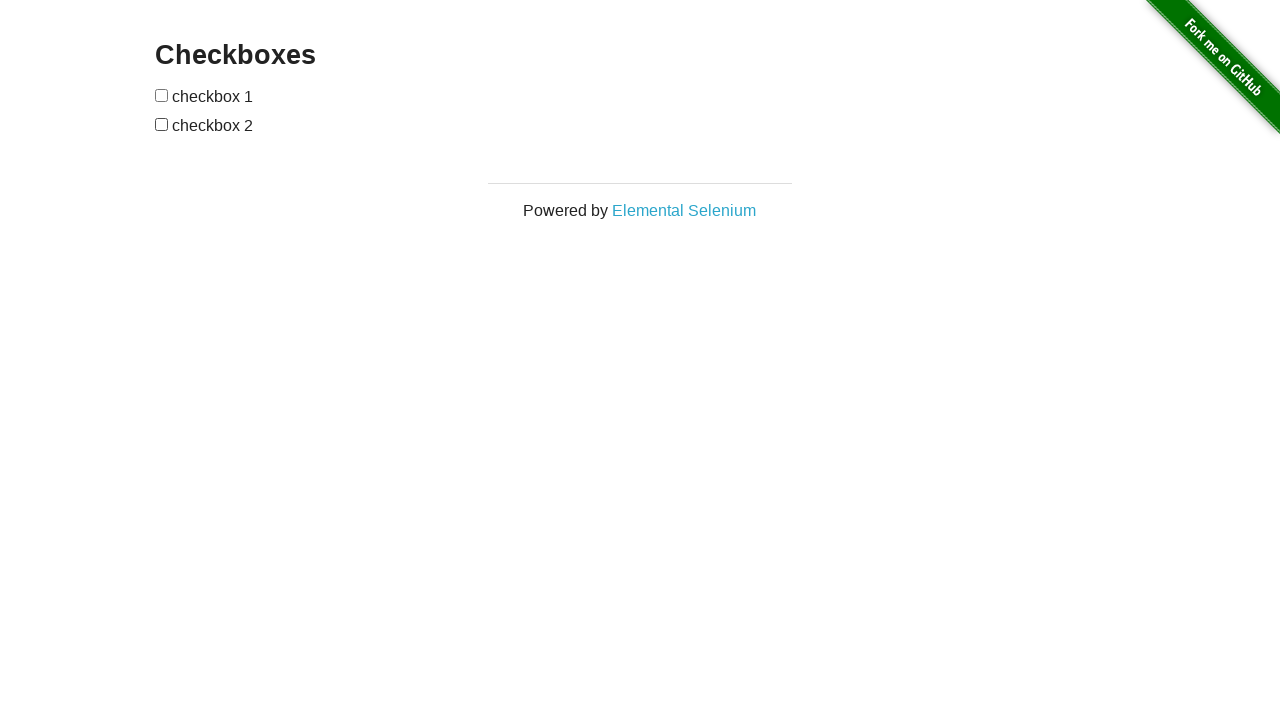